Tests showing all items after filtering by navigating through filter options

Starting URL: https://demo.playwright.dev/todomvc

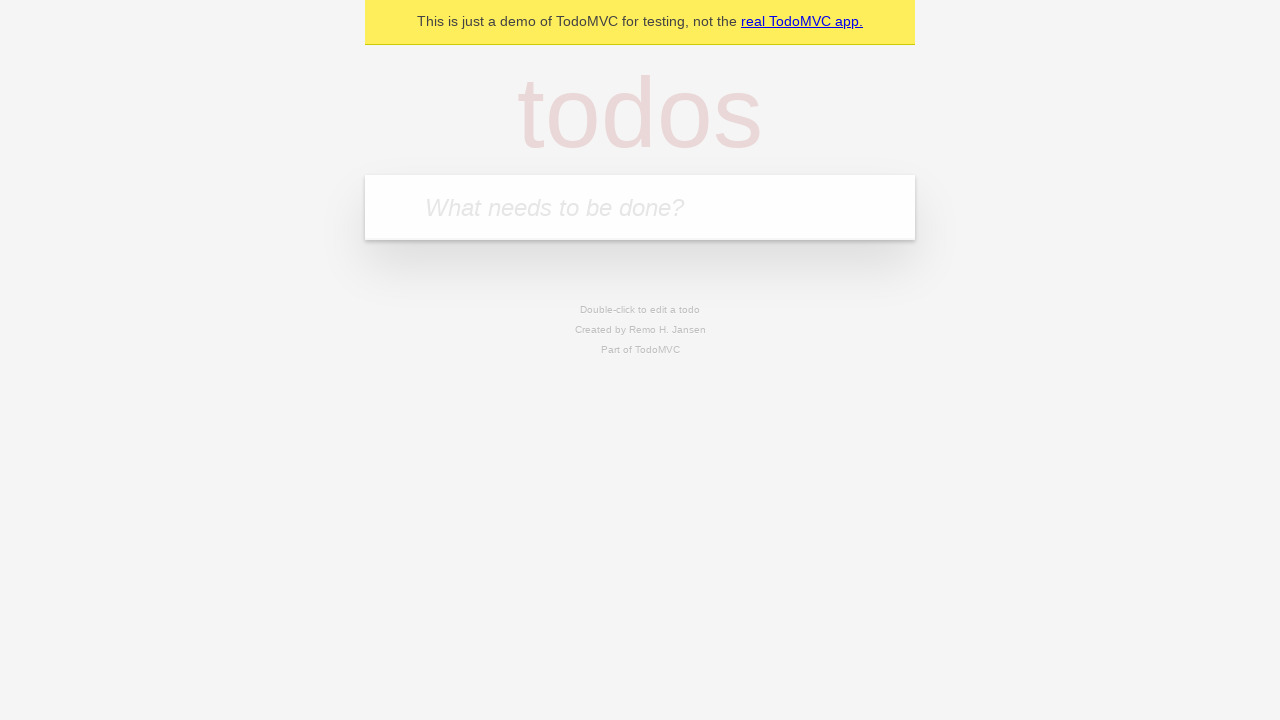

Filled new todo input with 'buy some cheese' on .new-todo
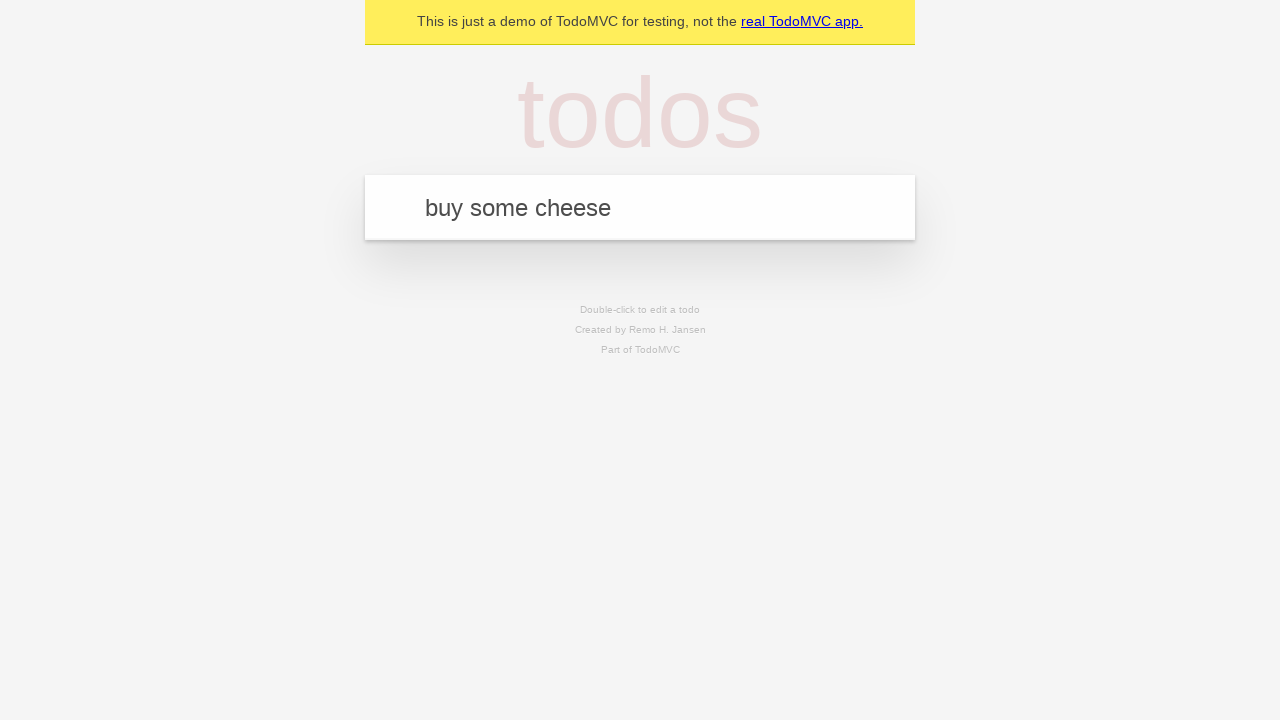

Pressed Enter to create first todo on .new-todo
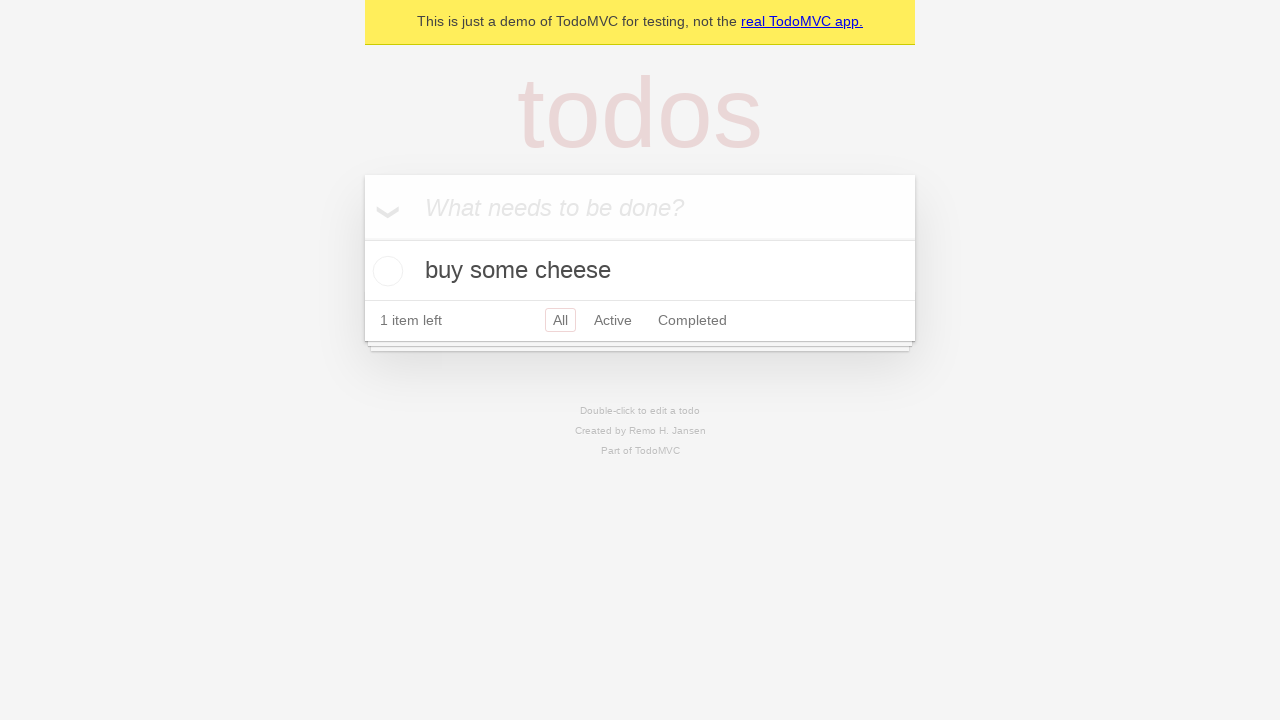

Filled new todo input with 'feed the cat' on .new-todo
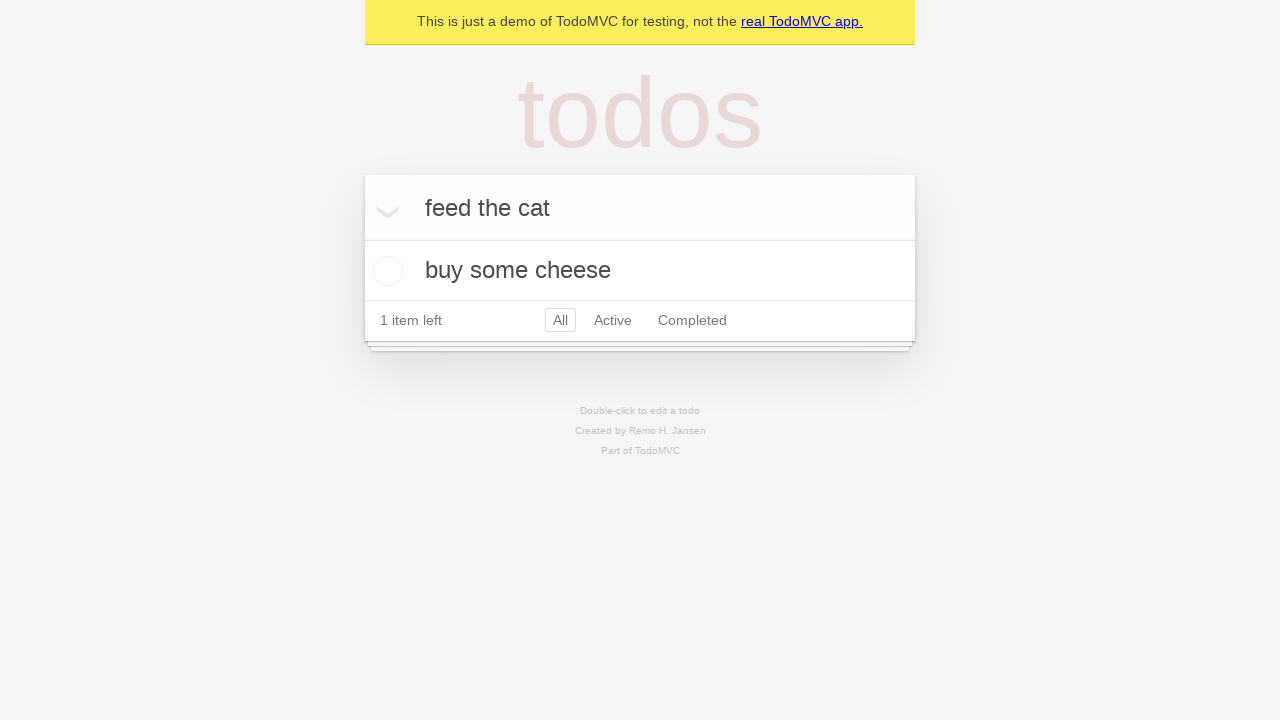

Pressed Enter to create second todo on .new-todo
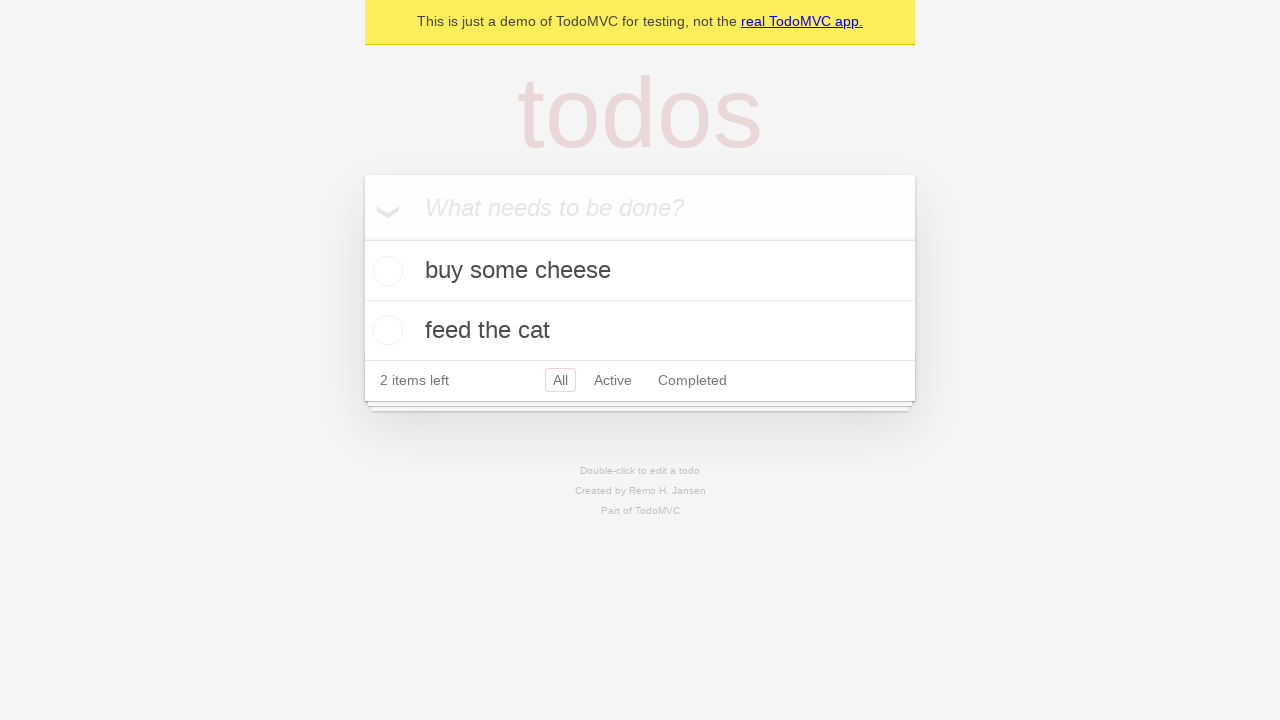

Filled new todo input with 'book a doctors appointment' on .new-todo
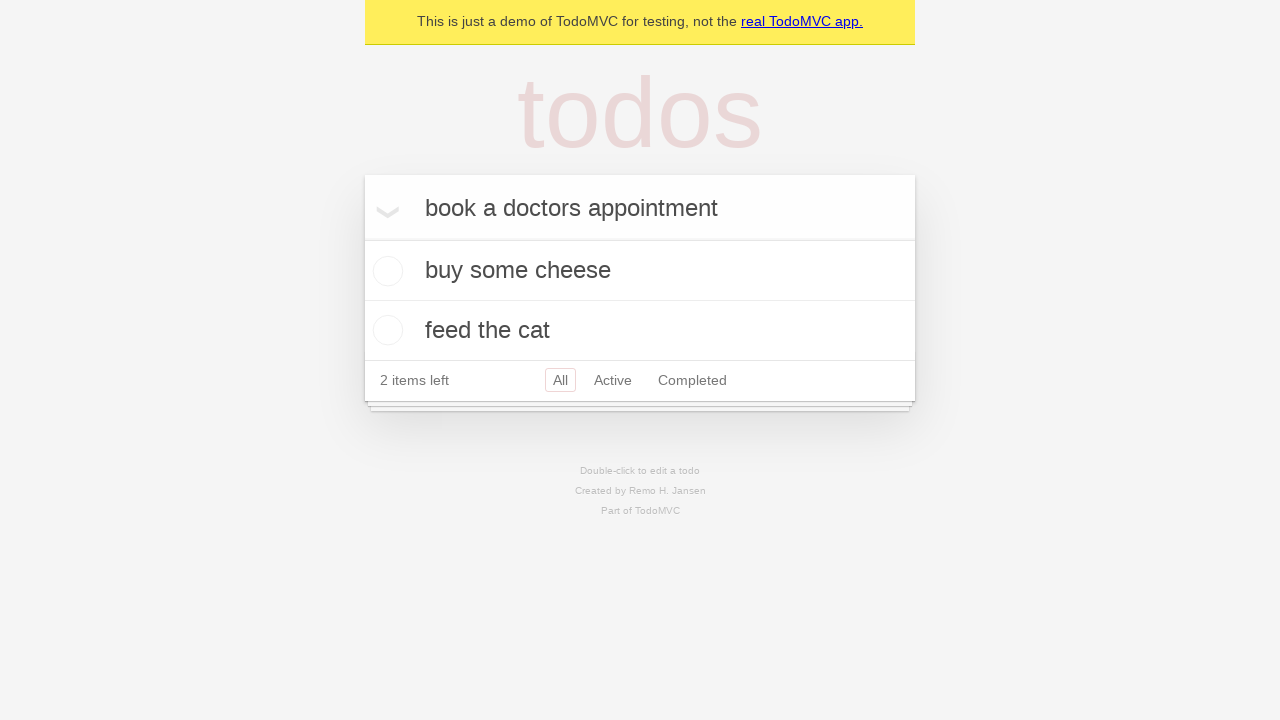

Pressed Enter to create third todo on .new-todo
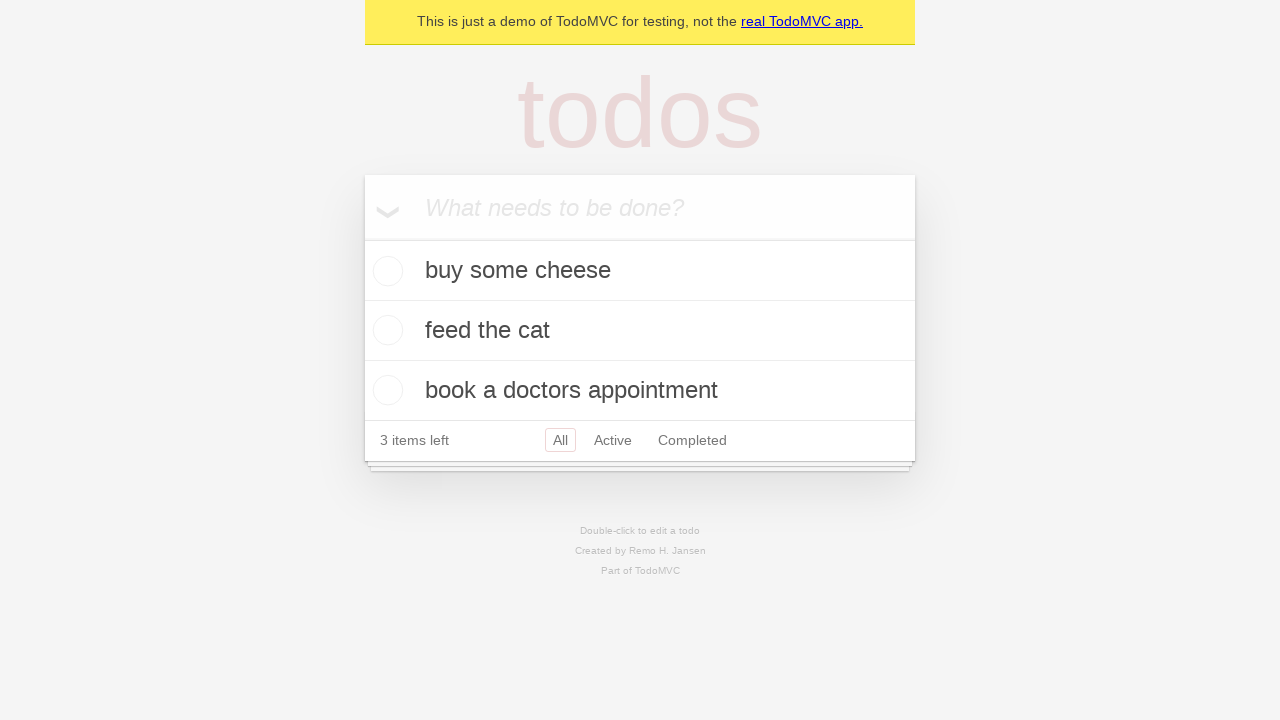

Checked the second todo item at (385, 330) on .todo-list li .toggle >> nth=1
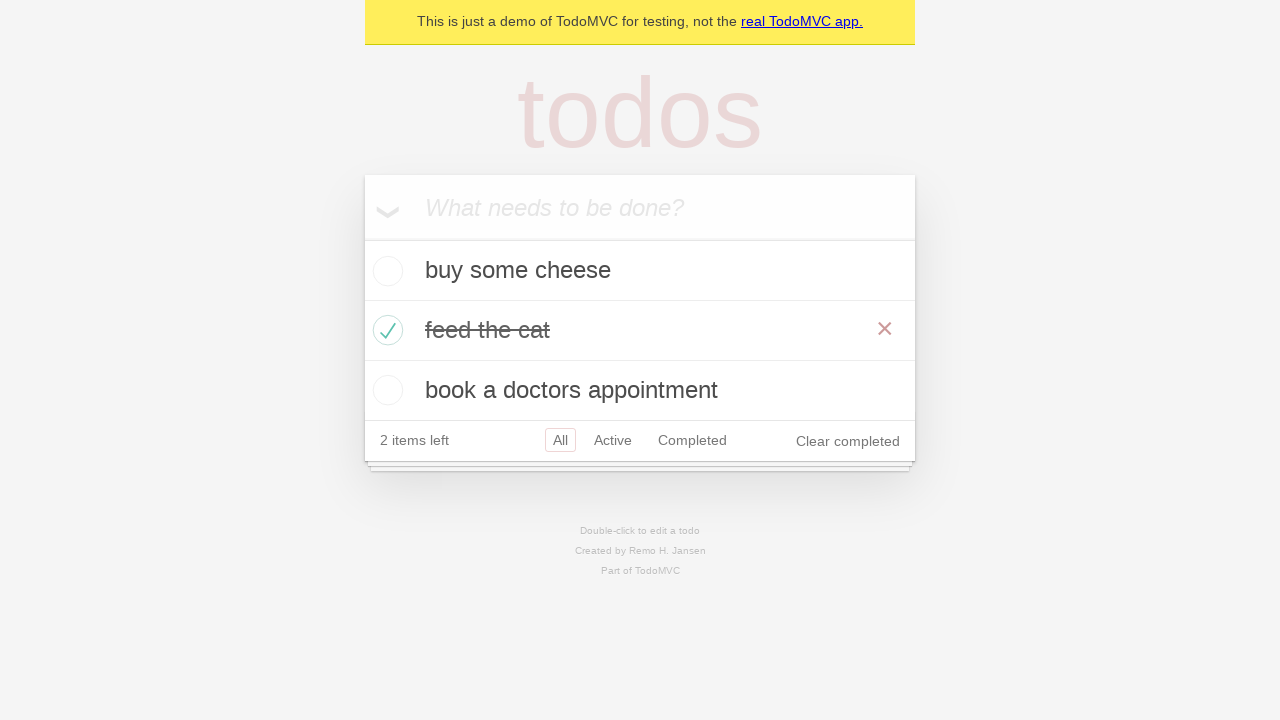

Clicked Active filter to display active items at (613, 440) on .filters >> text=Active
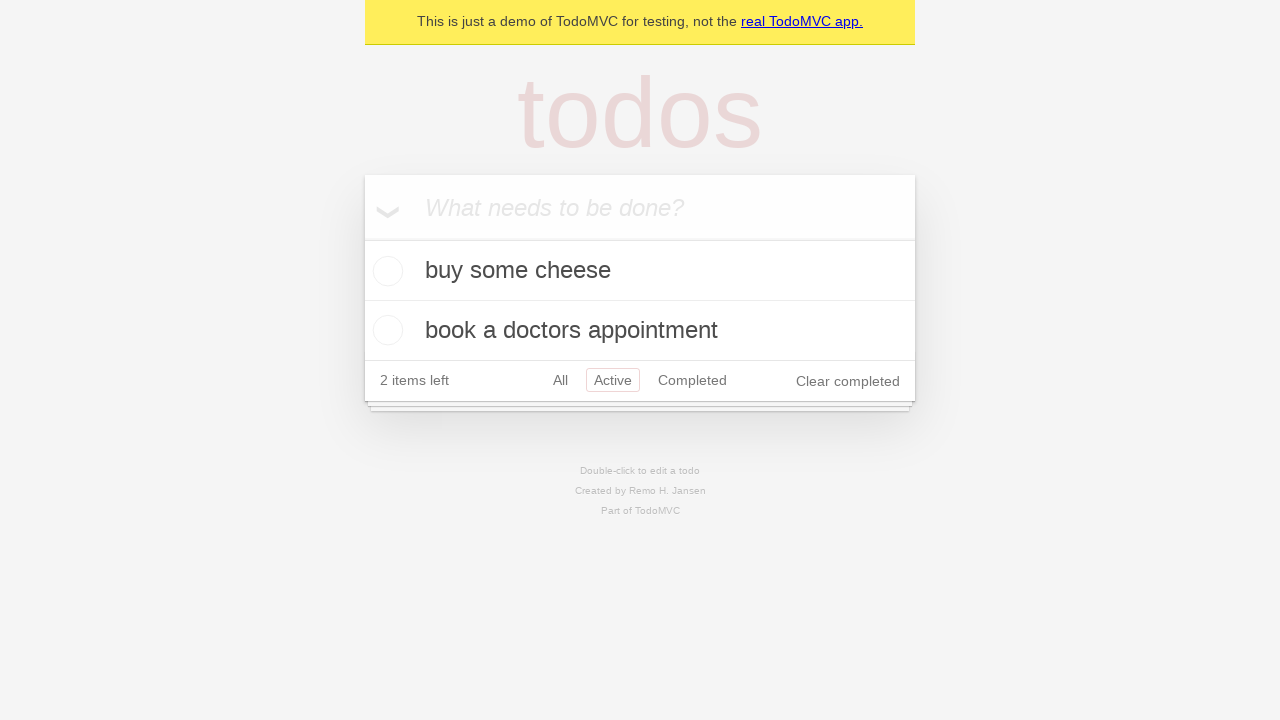

Clicked Completed filter to display completed items at (692, 380) on .filters >> text=Completed
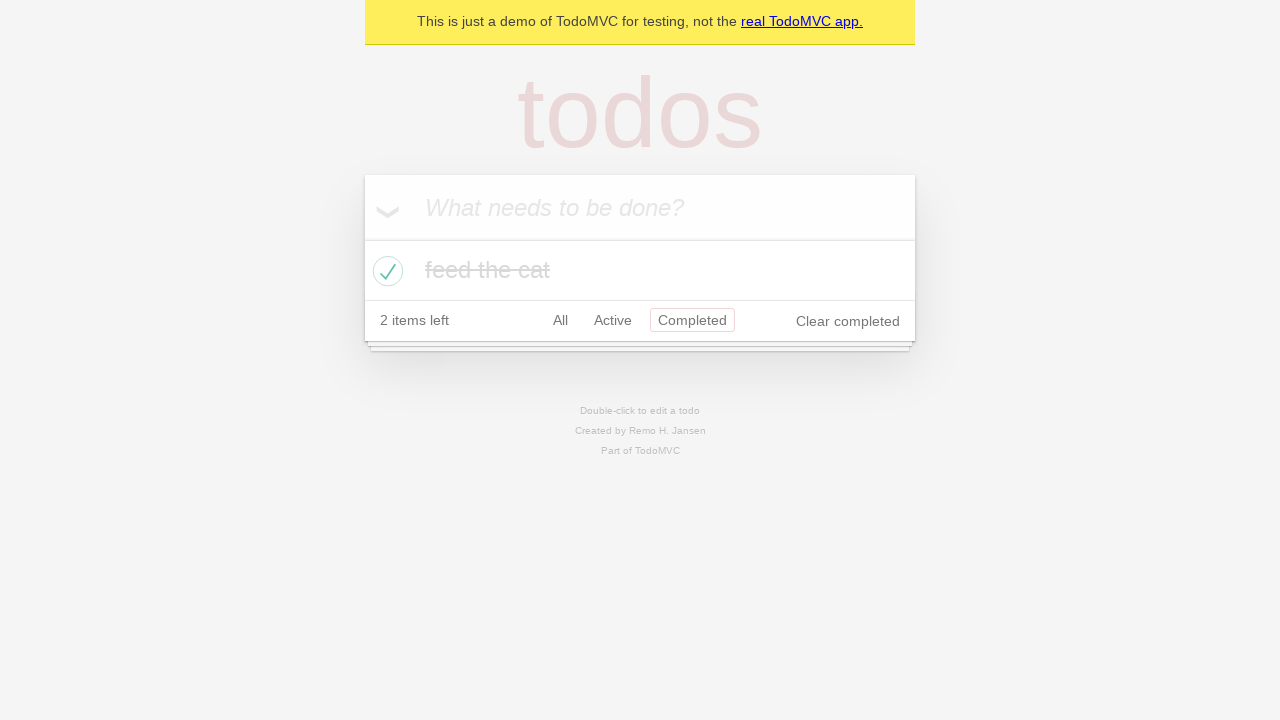

Clicked All filter to display all items at (560, 320) on .filters >> text=All
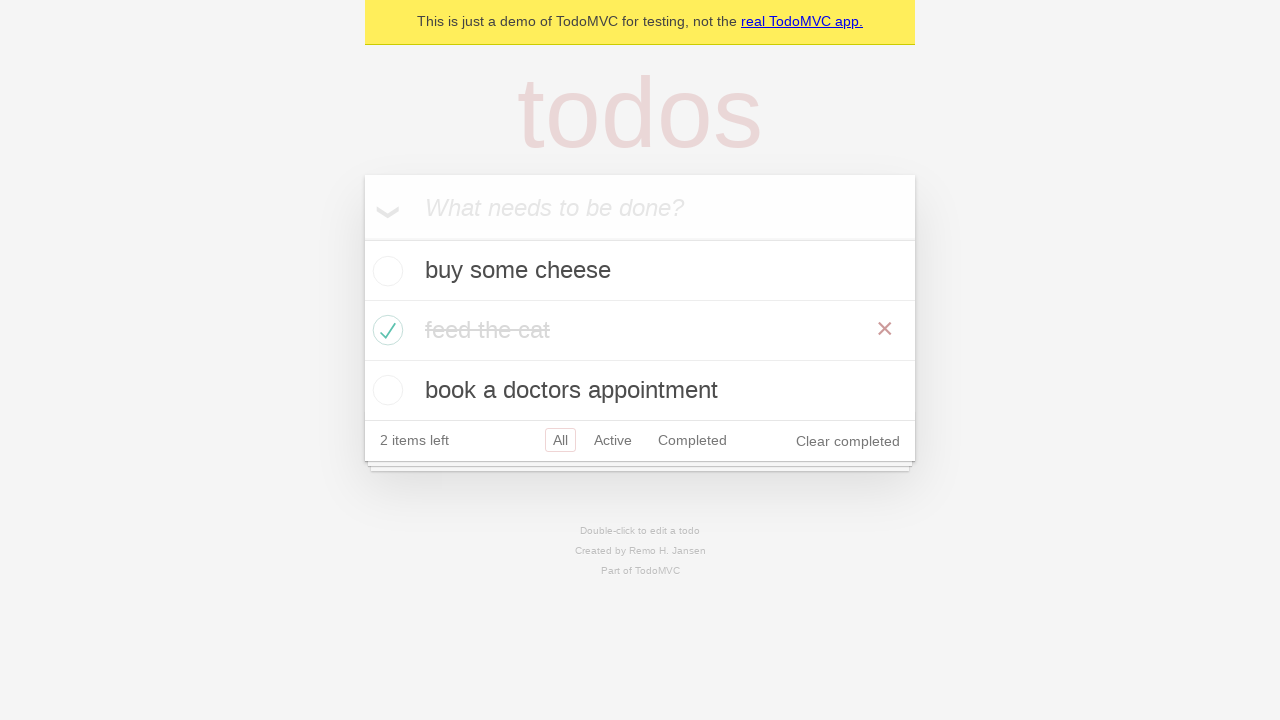

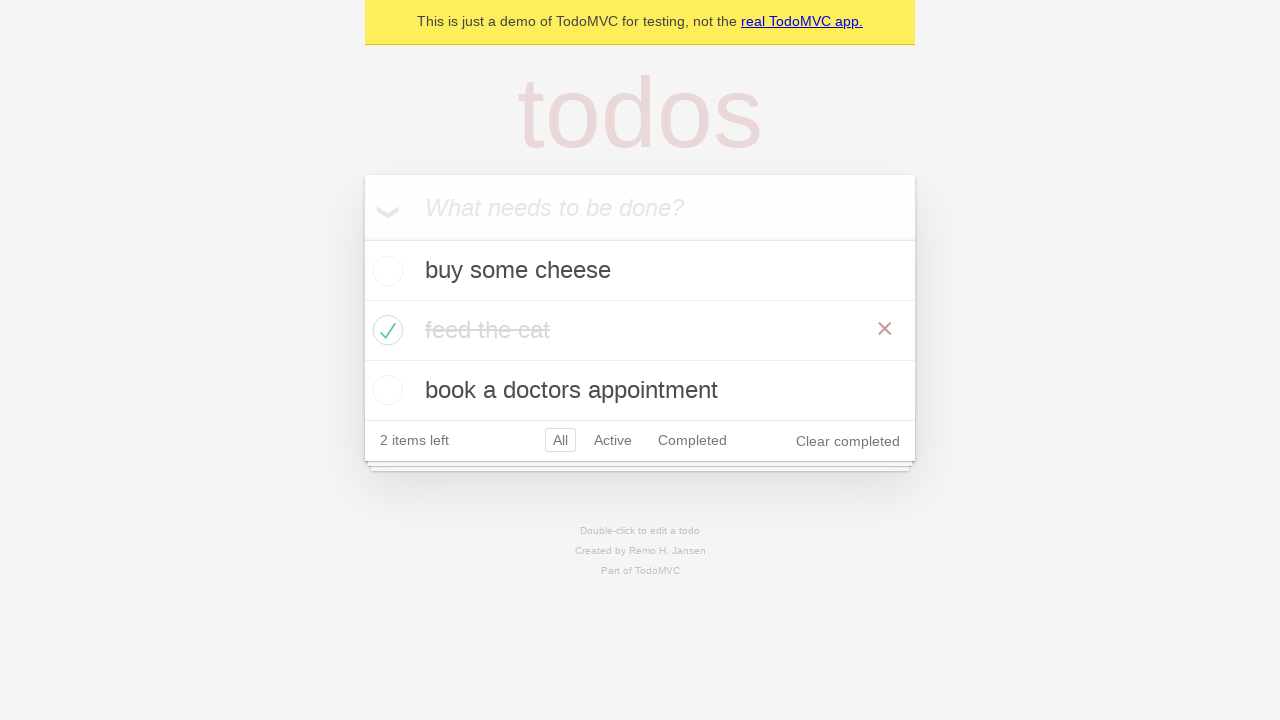